Demonstrates multi-tab browser automation by opening Apple's website, creating a new tab for Tesla's website, and switching between the two tabs multiple times.

Starting URL: https://apple.com

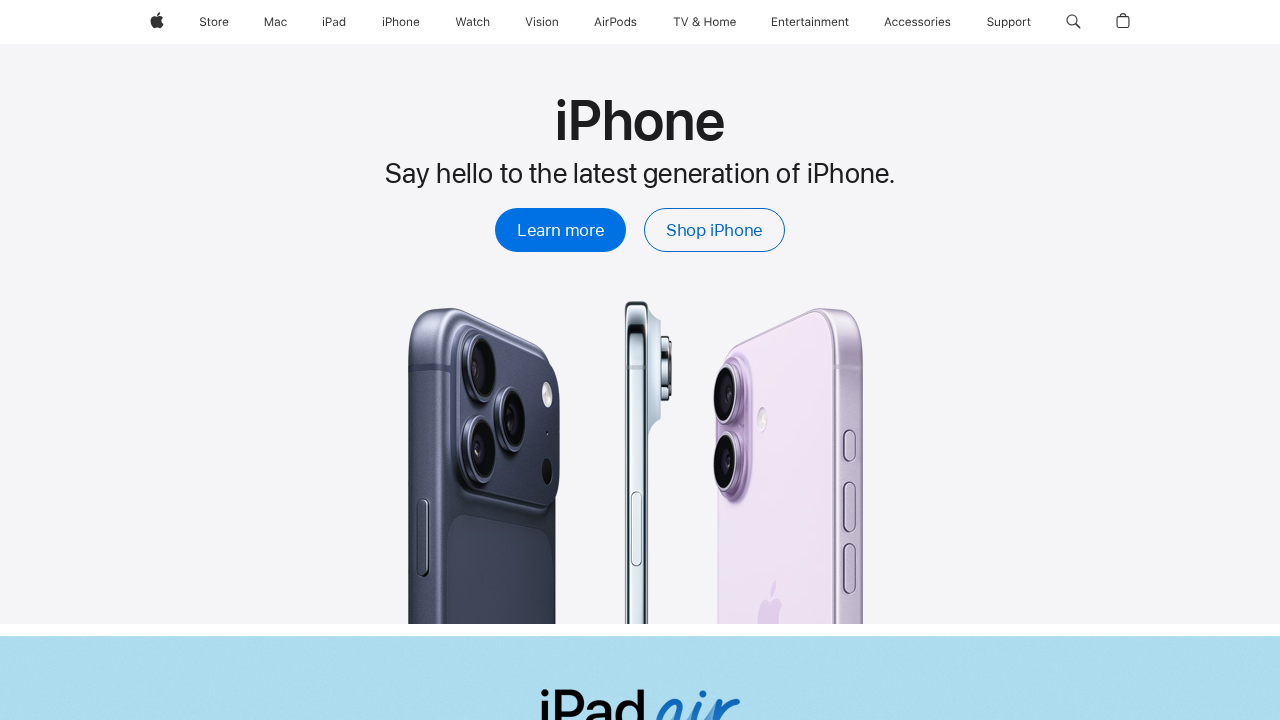

Stored reference to initial Apple page
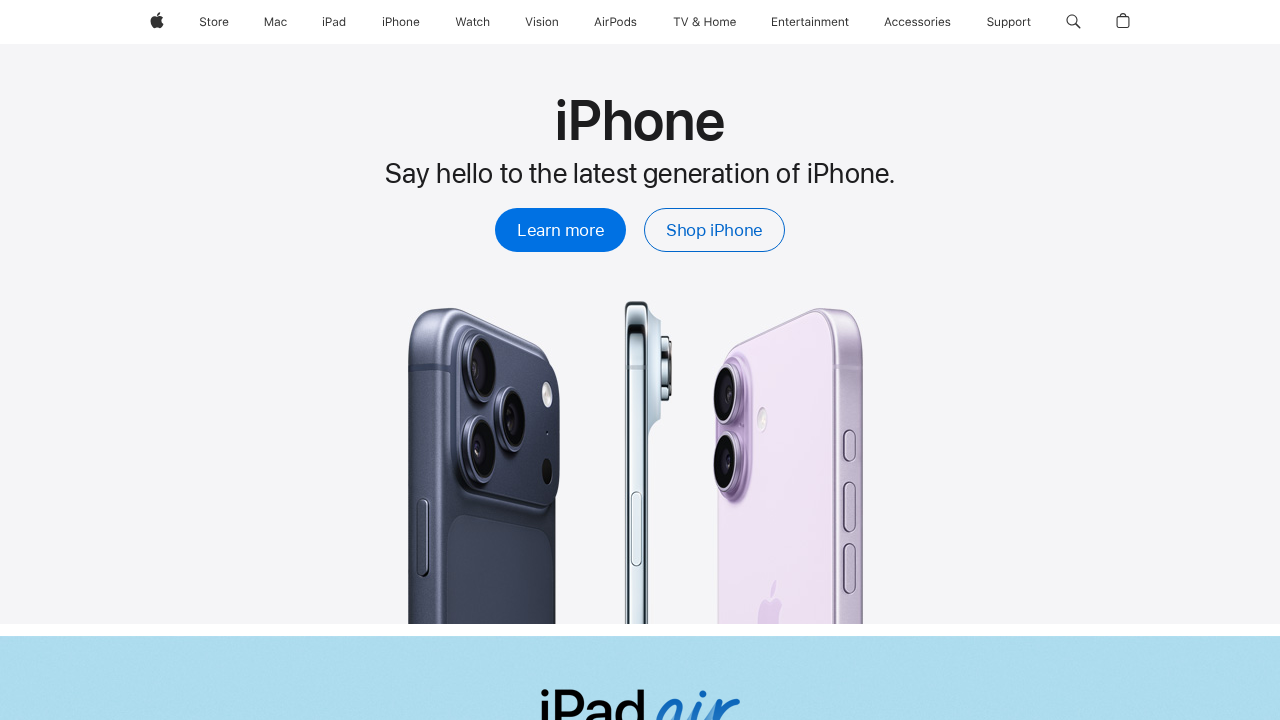

Created a new browser tab
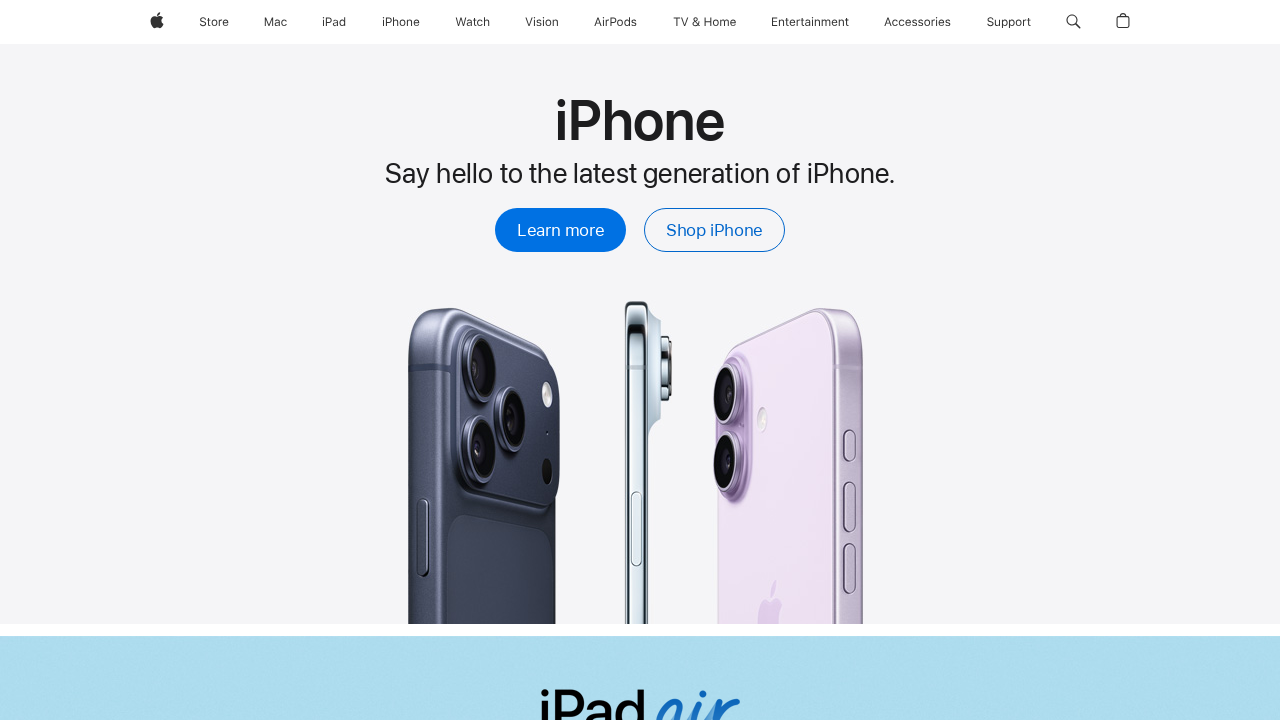

Navigated Tesla tab to https://tesla.com
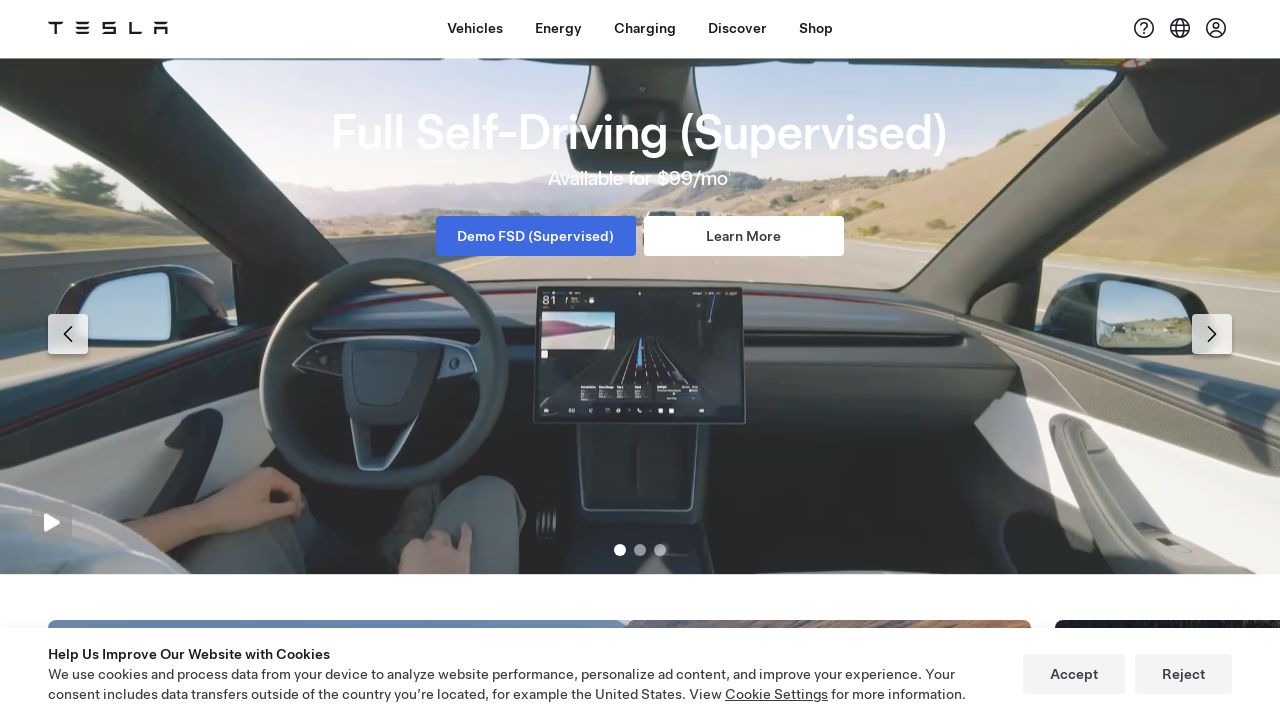

Switched focus to Apple tab
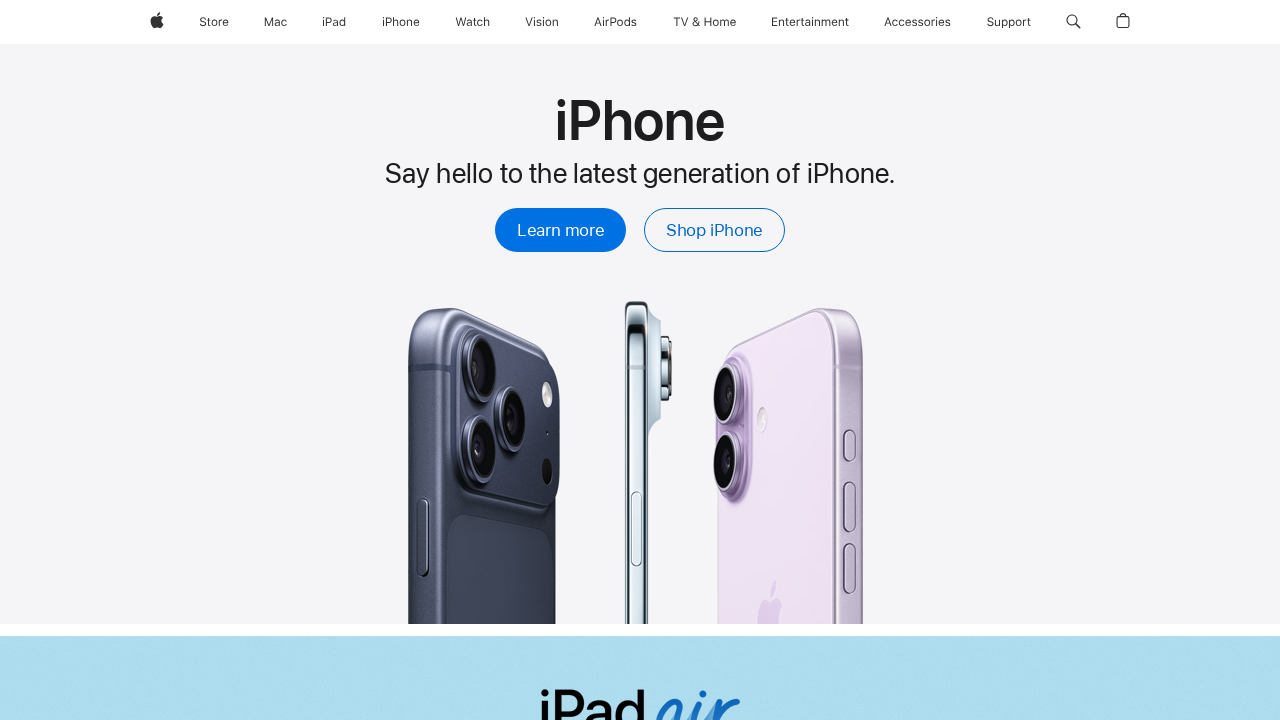

Switched focus to Tesla tab
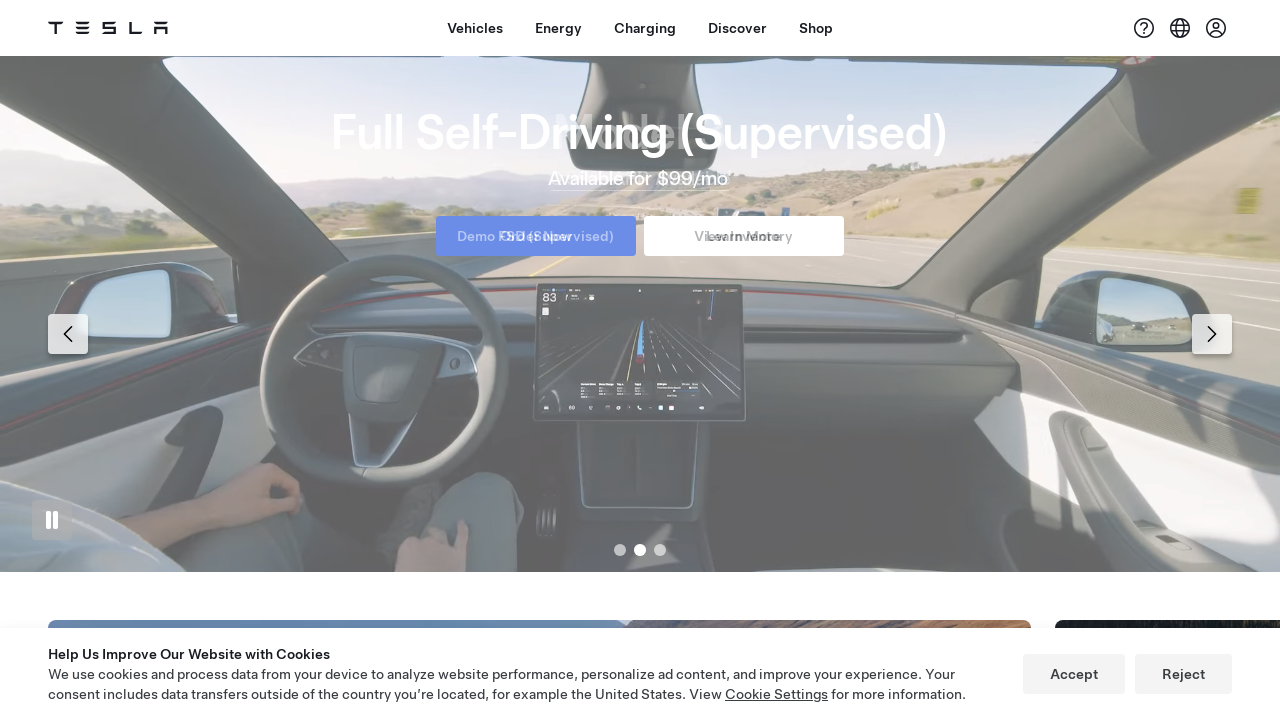

Switched focus back to Apple tab
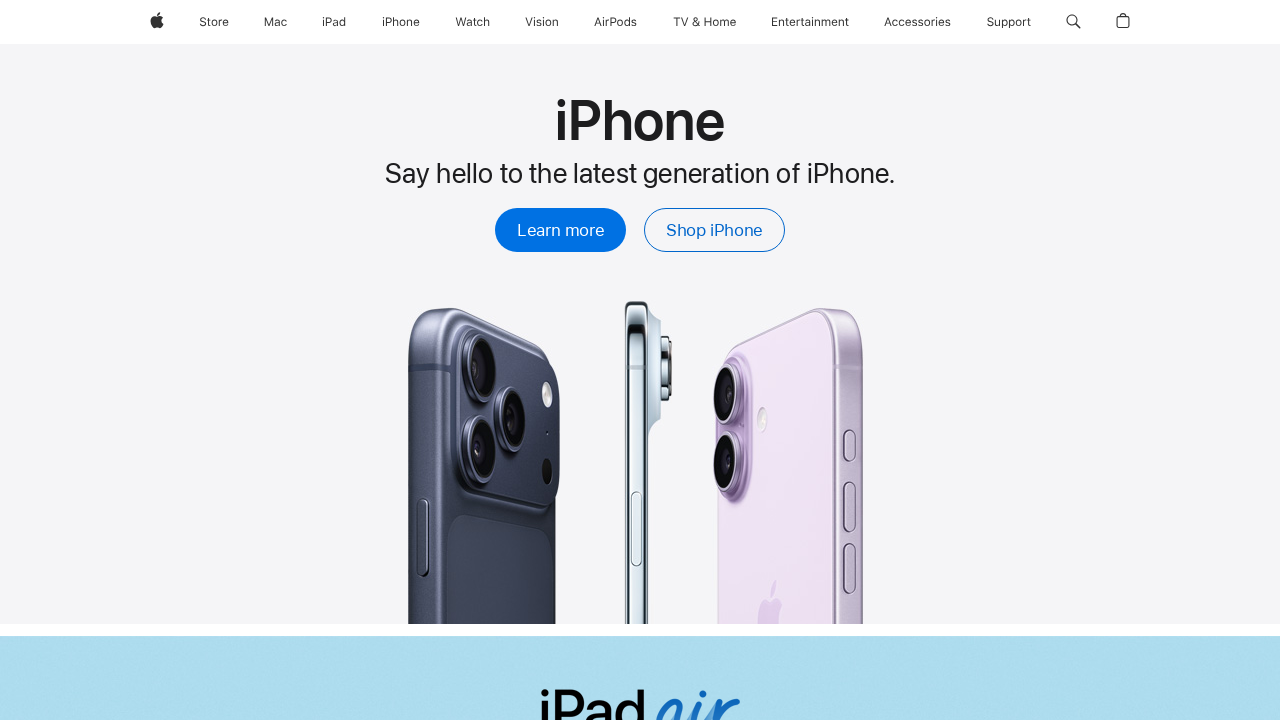

Apple page DOM content loaded
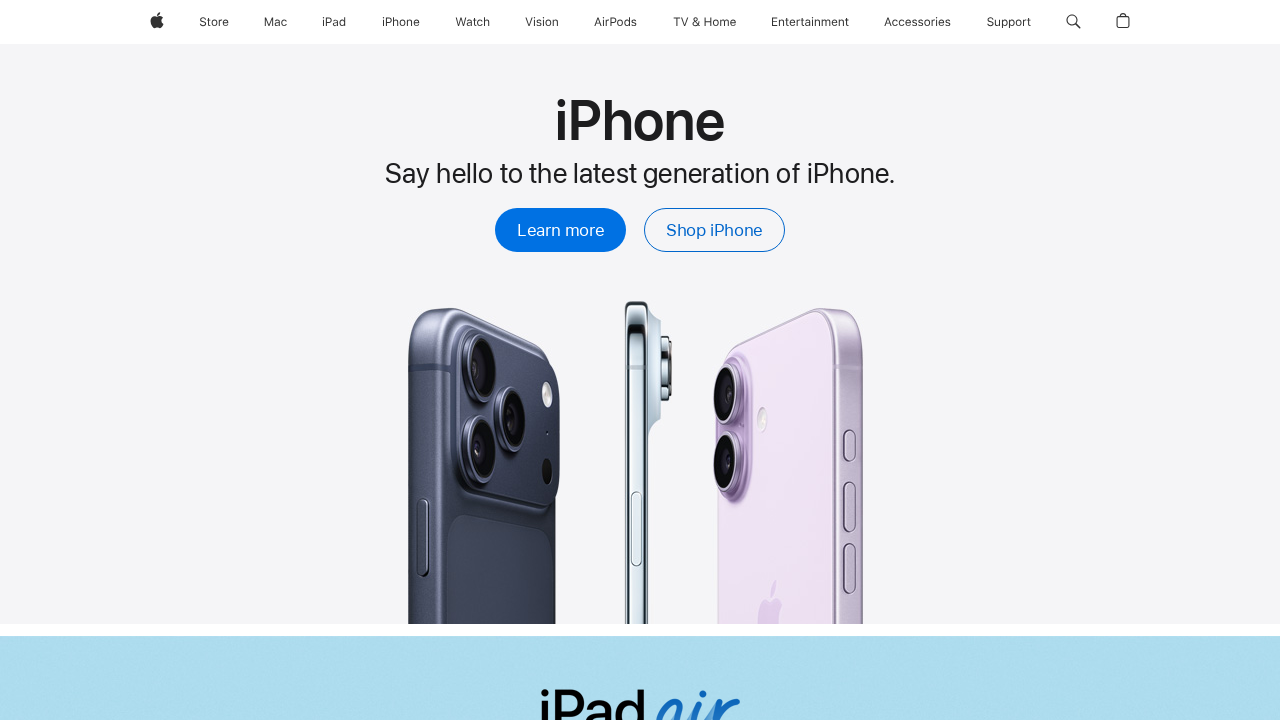

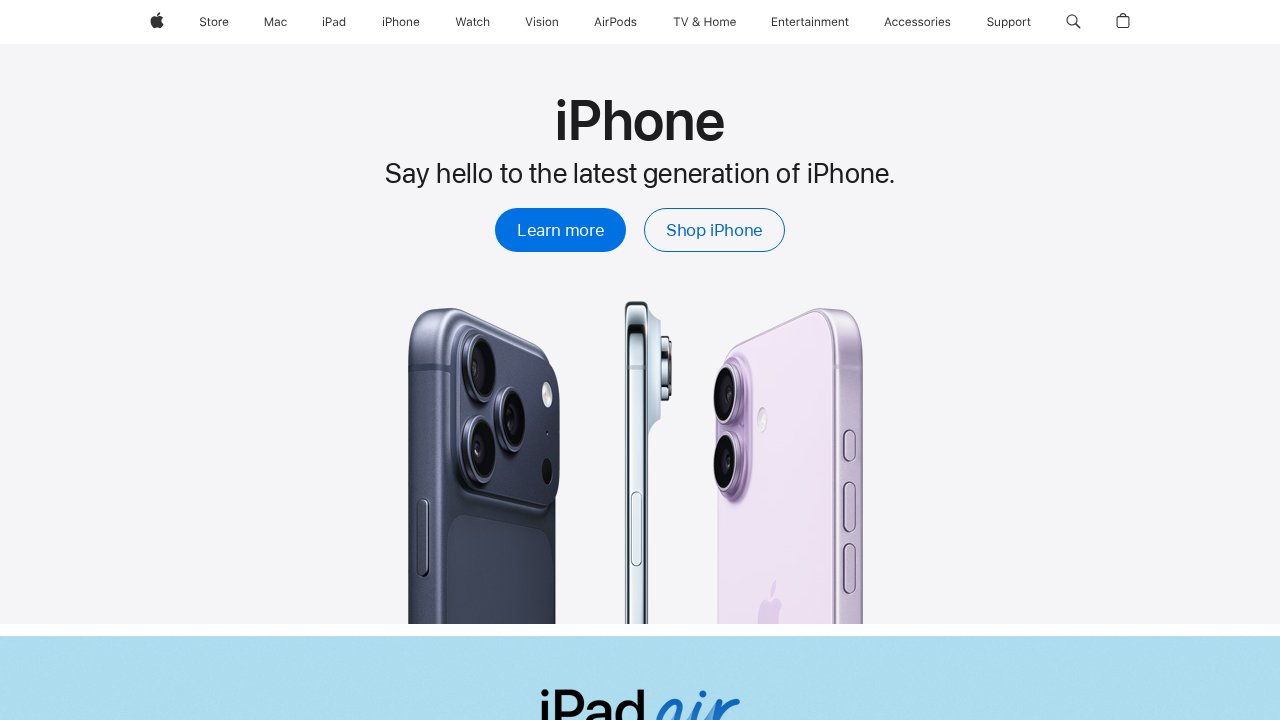